Tests the search functionality on the Tesla Shop Lifestyle page by searching for "kids" and verifying search results appear

Starting URL: https://www.tesla.com/

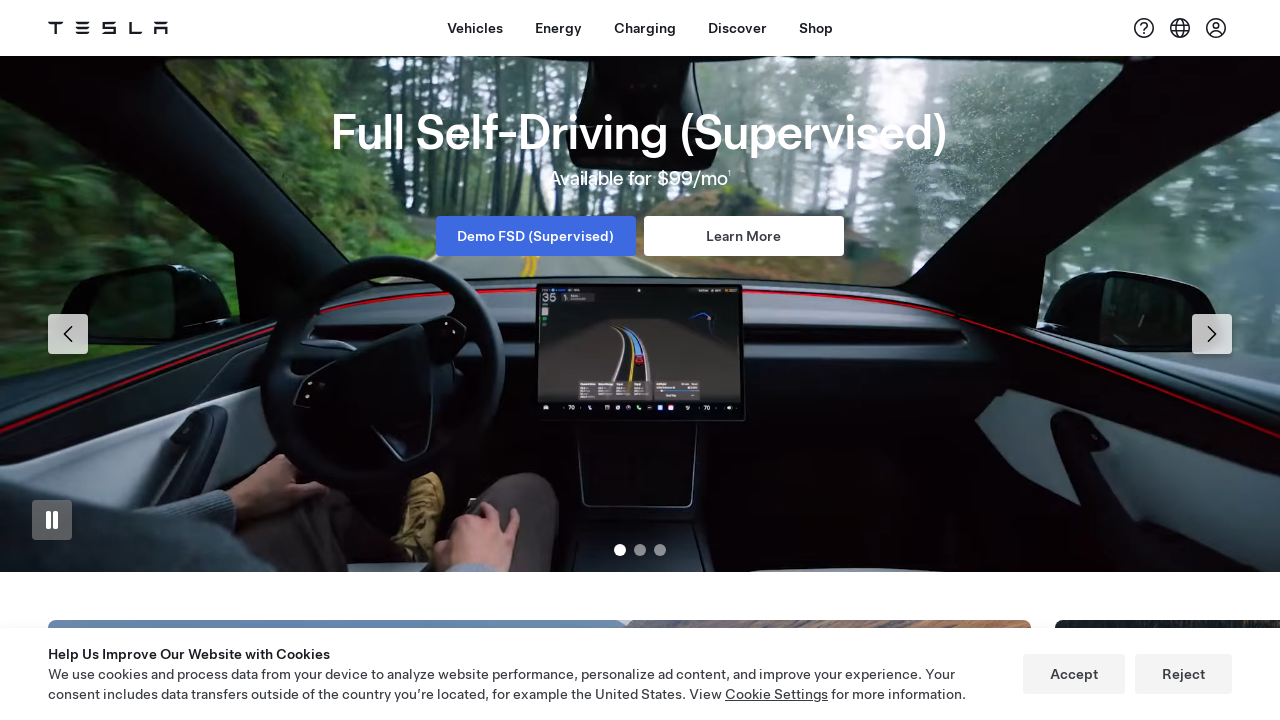

Waited for Shop button to be visible
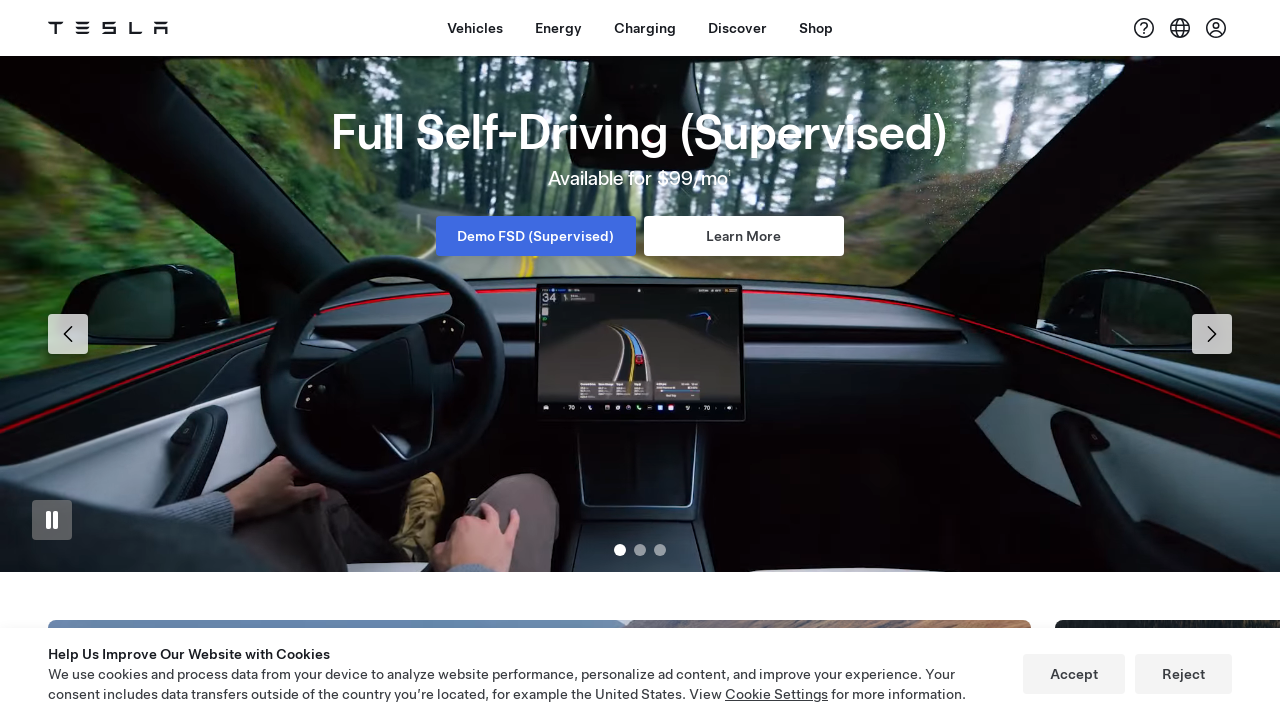

Clicked Shop button at (816, 28) on xpath=//a[contains(@id,'dx-nav-item--shop')]
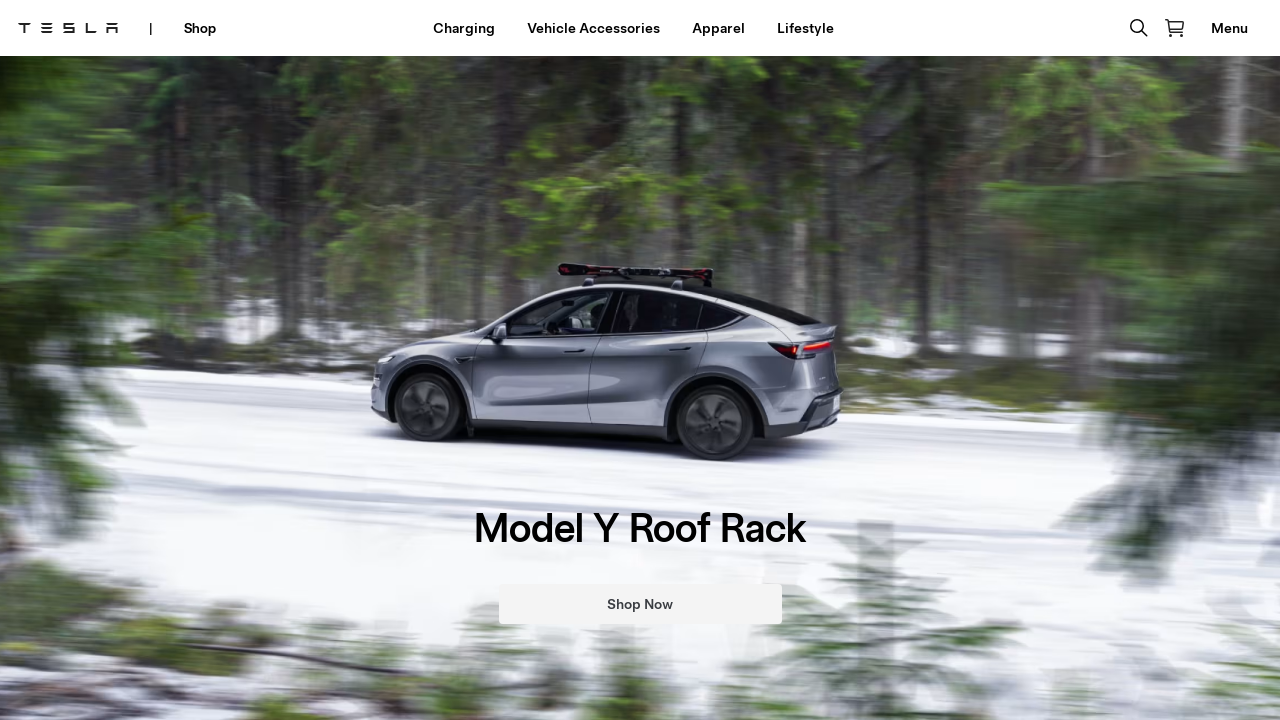

Shop page loaded (networkidle)
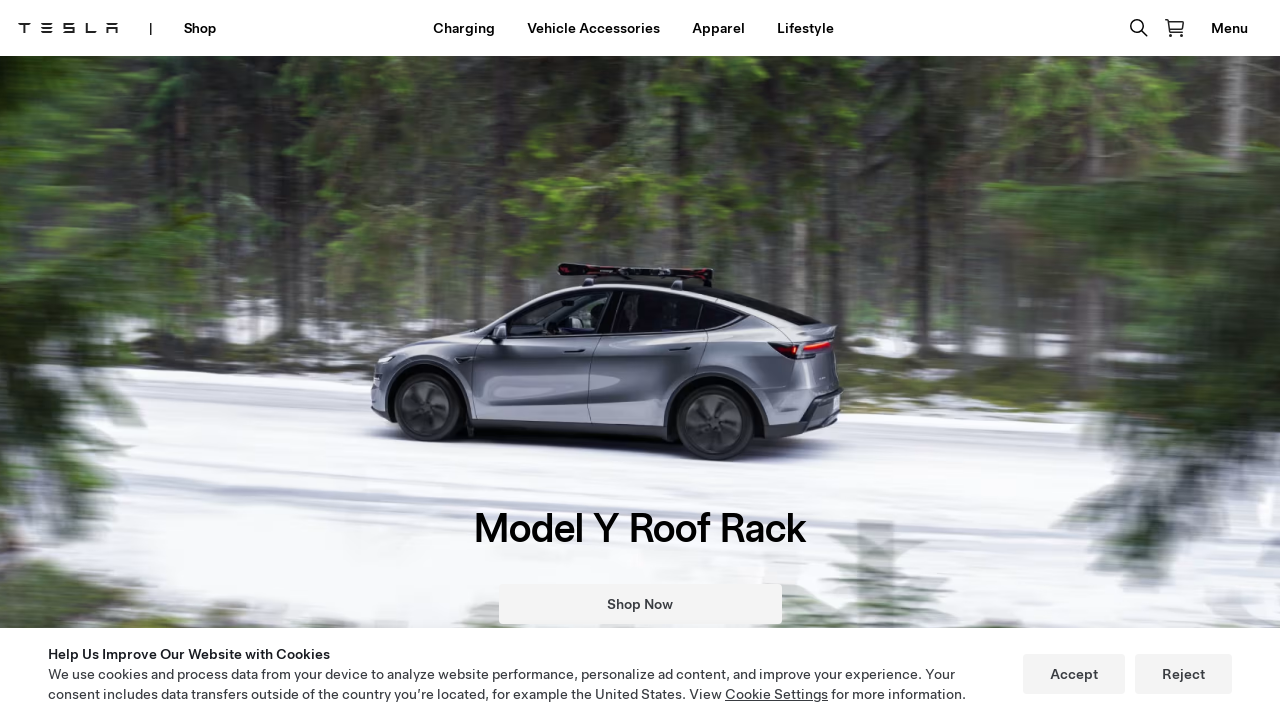

Waited for Lifestyle button to be visible
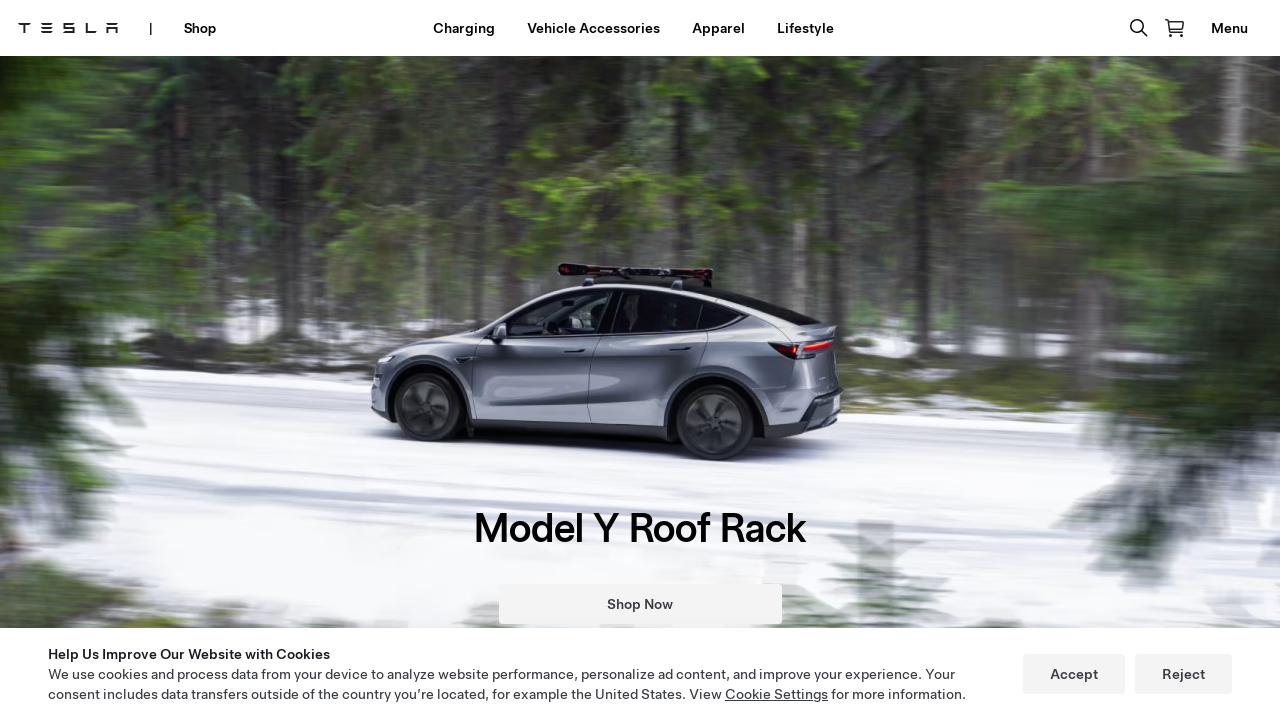

Clicked Lifestyle button at (805, 28) on xpath=//a[contains(.,'Lifestyle')]
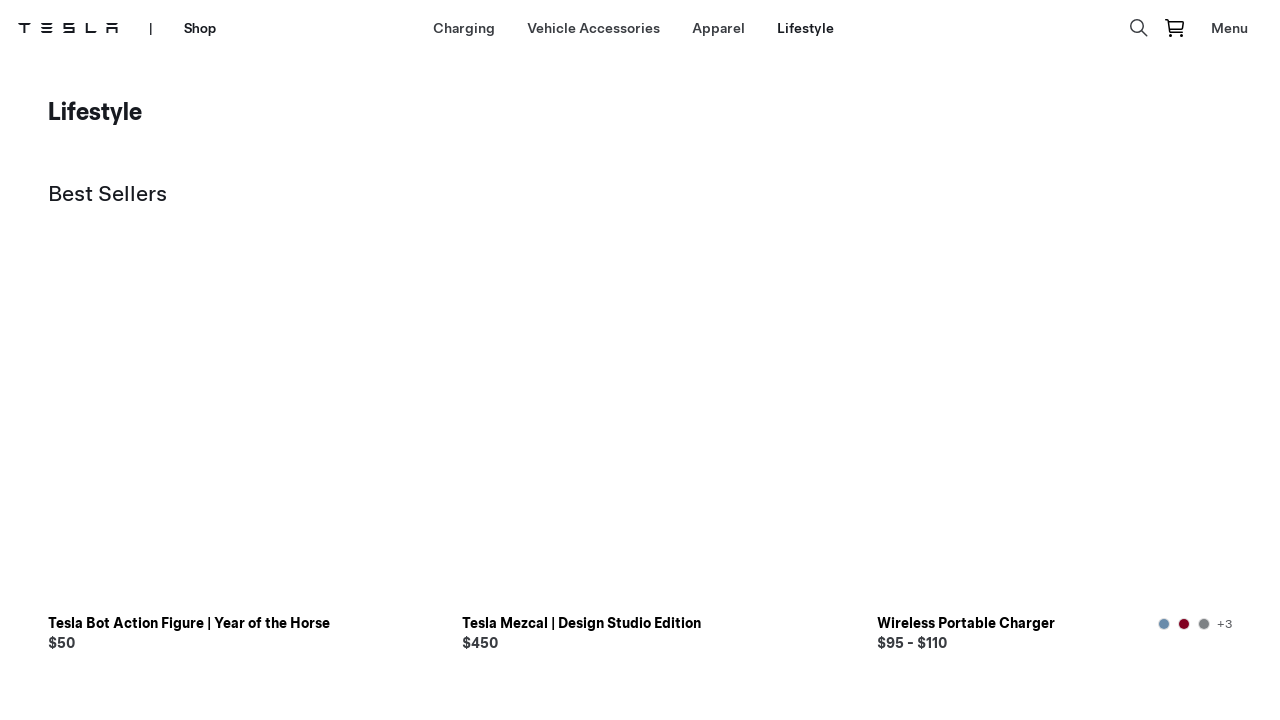

Navigated to Tesla Shop Lifestyle page
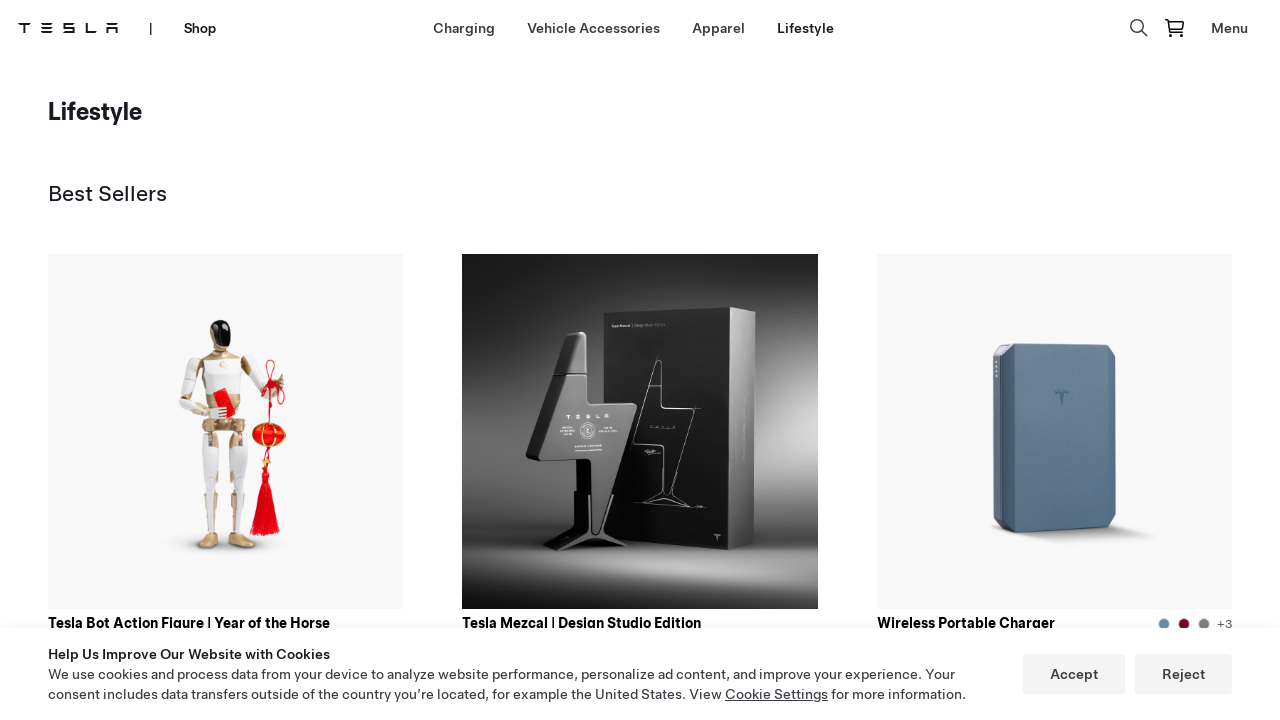

Clicked search area to expand search input at (1139, 28) on xpath=//*[@id='search']/div/div
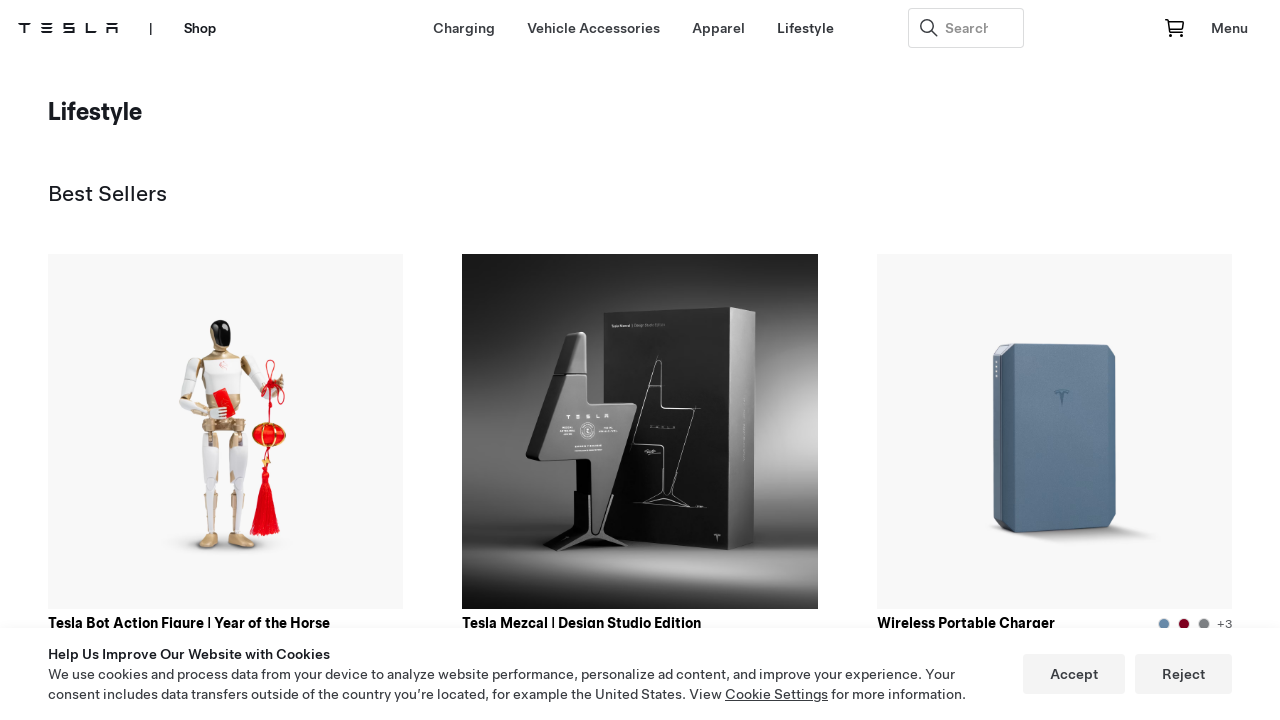

Filled search input with 'kids' on //input[@id='1']
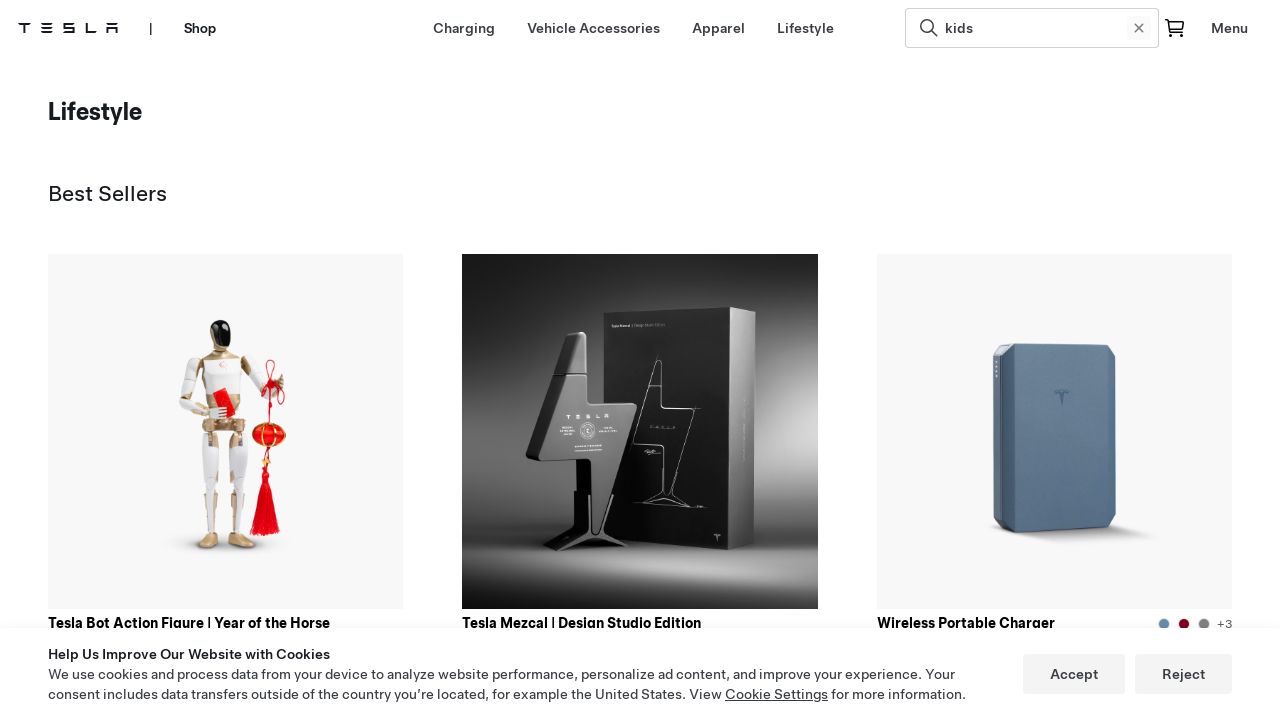

Pressed Enter to submit search for 'kids' on //input[@id='1']
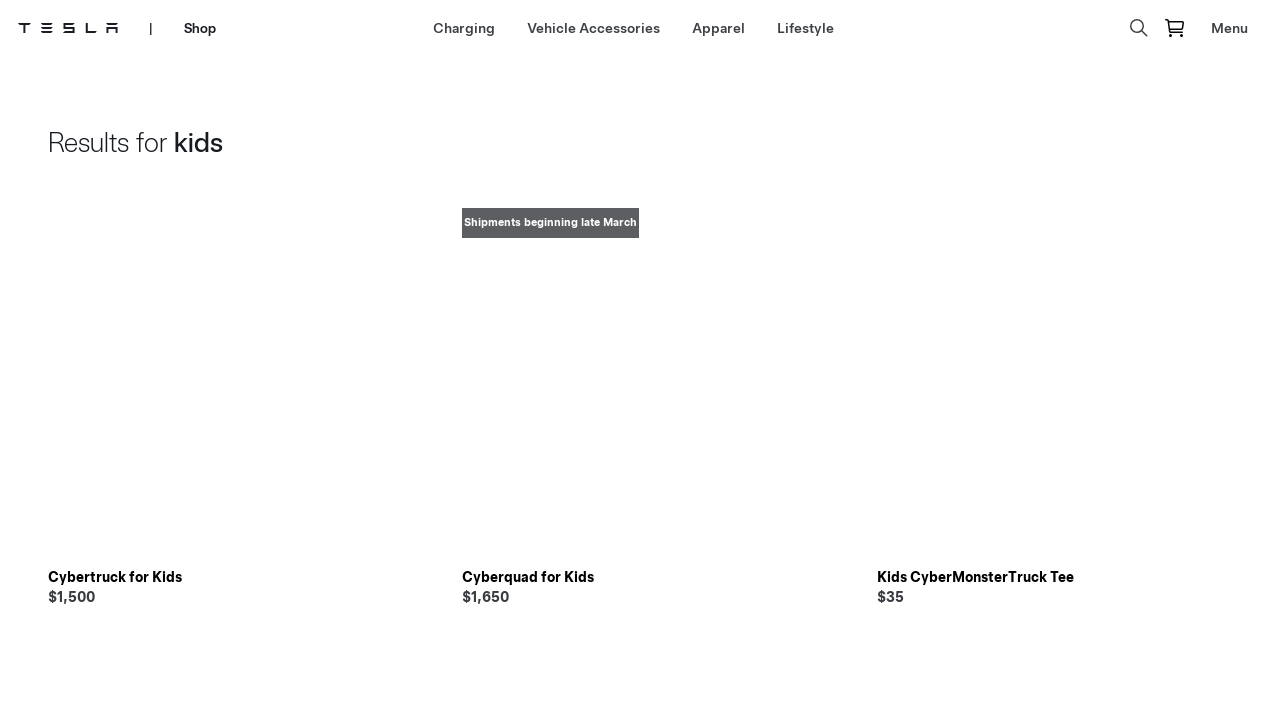

Search results page loaded with 'kids' query
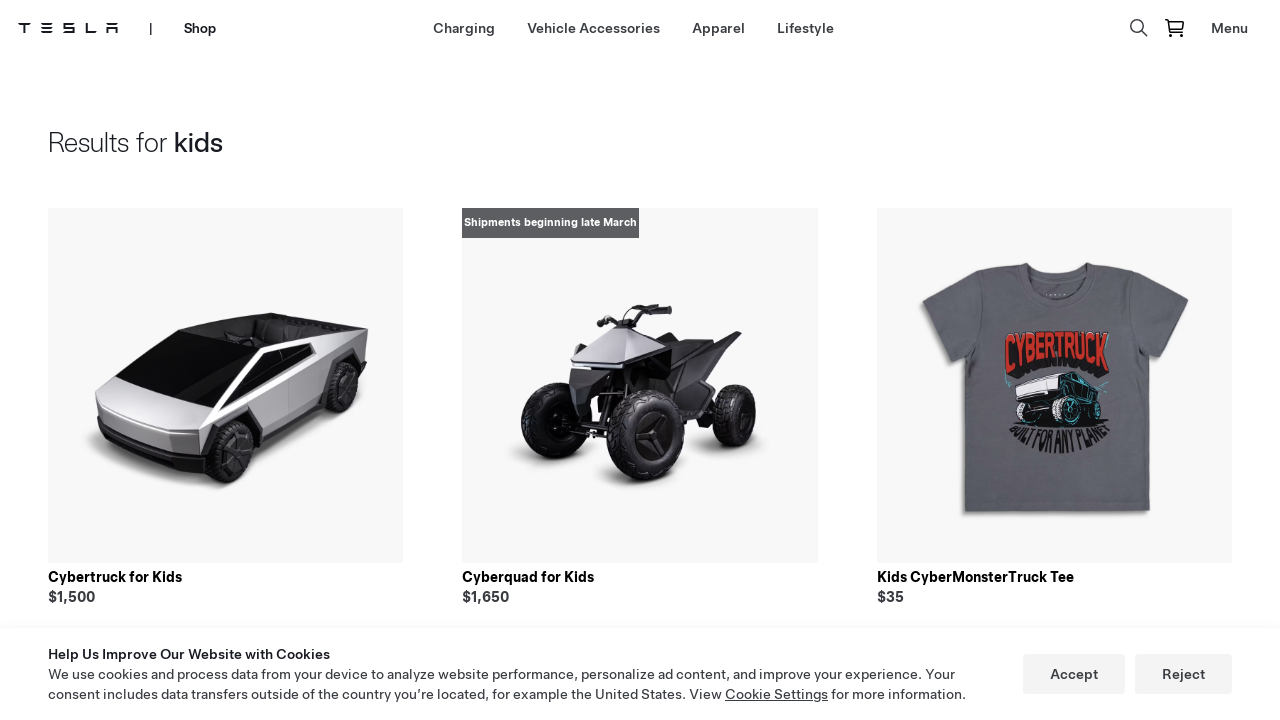

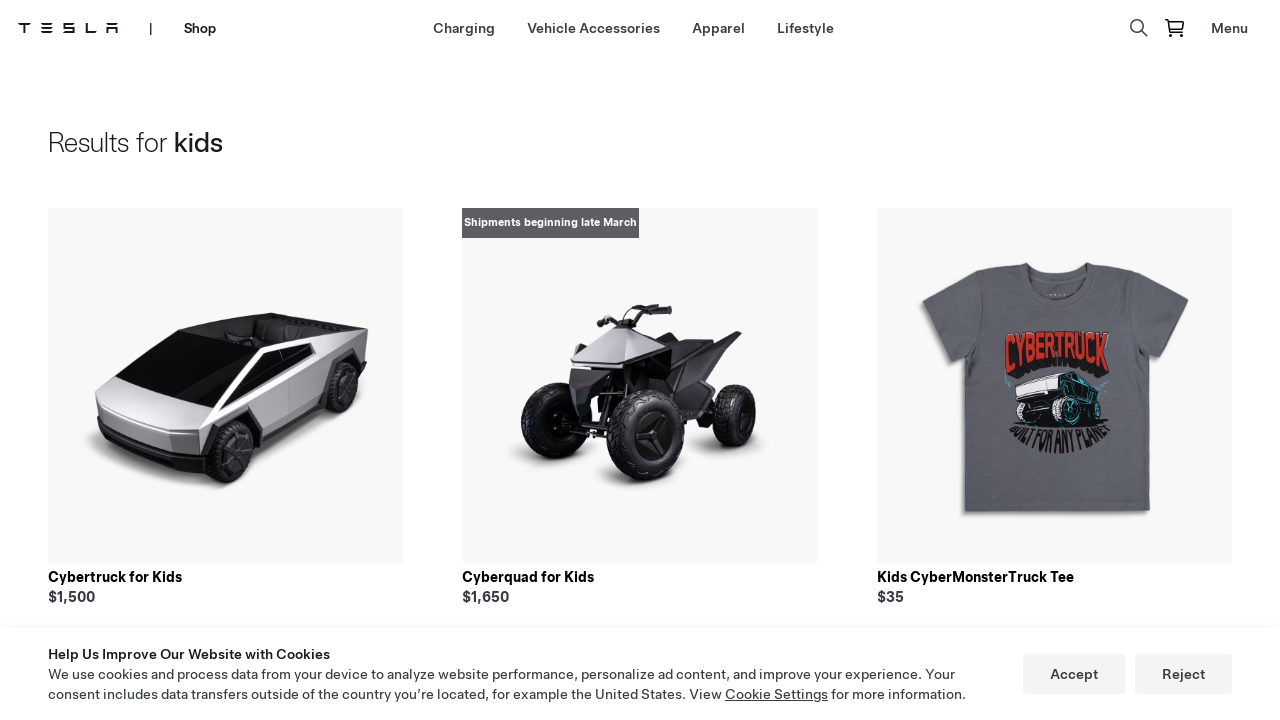